Tests drag and drop functionality by dragging an element to a drop target

Starting URL: https://demoqa.com/droppable

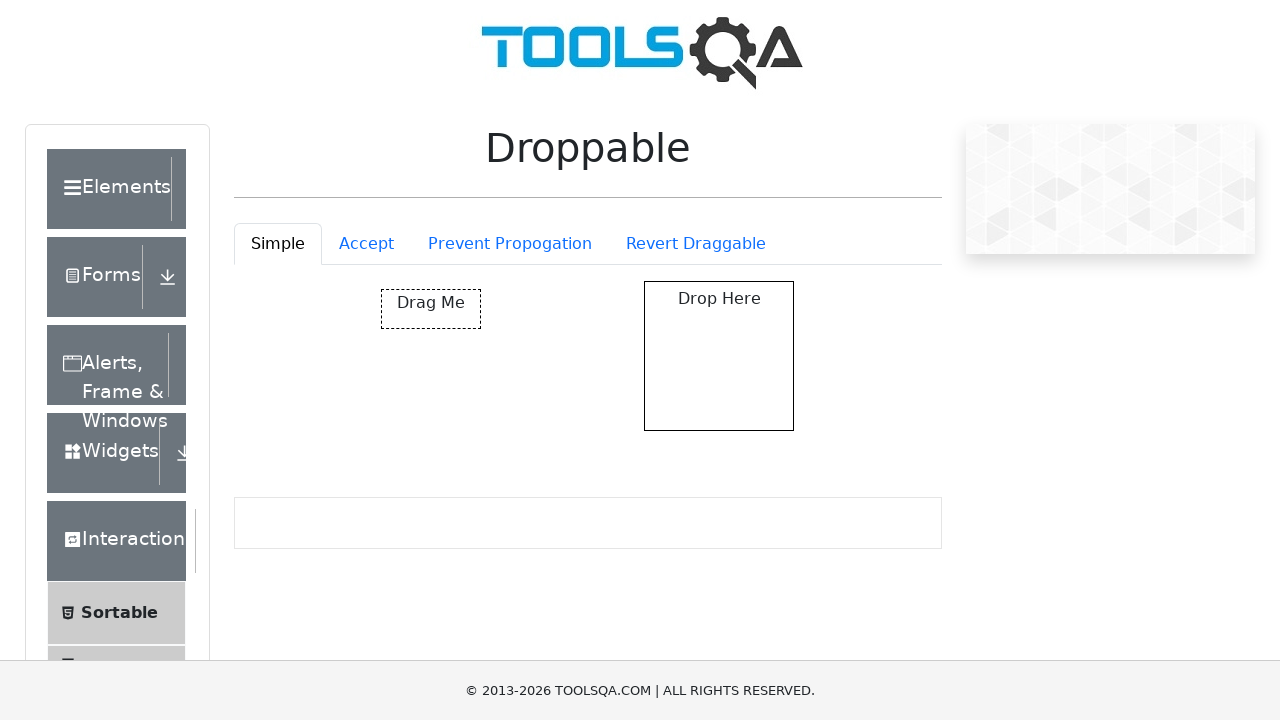

Navigated to droppable test page
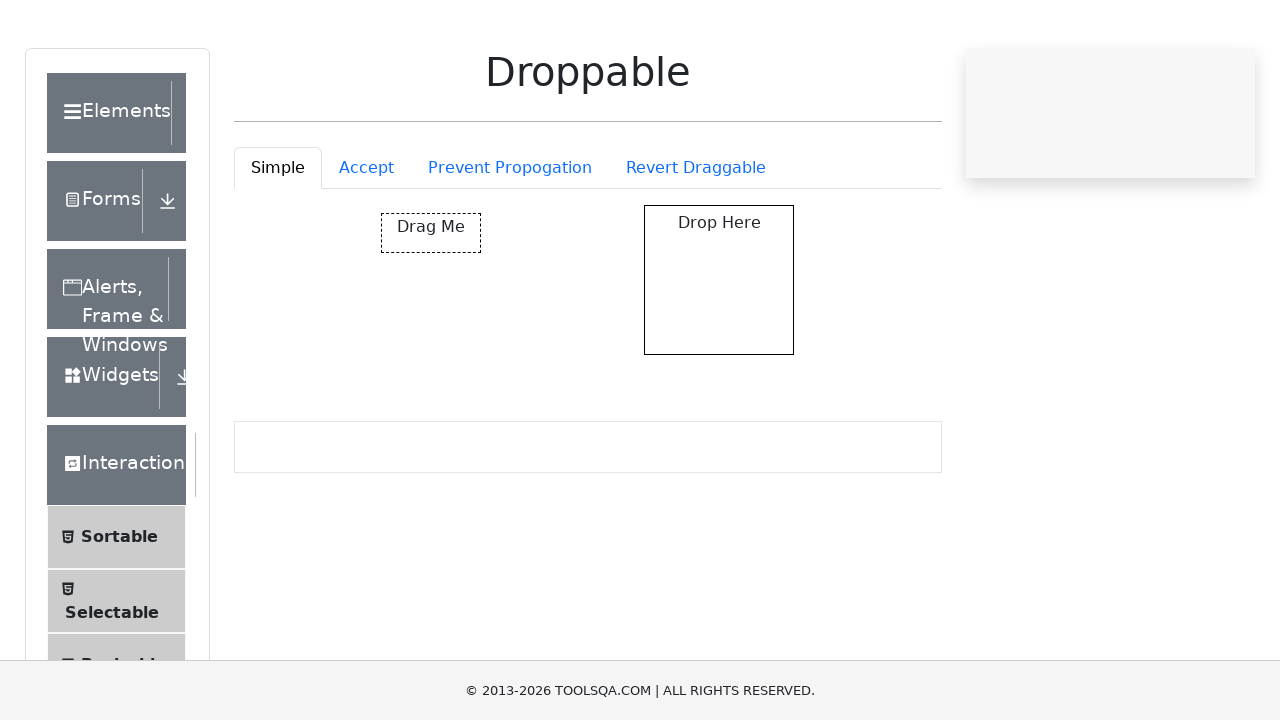

Dragged draggable element to droppable target at (719, 356)
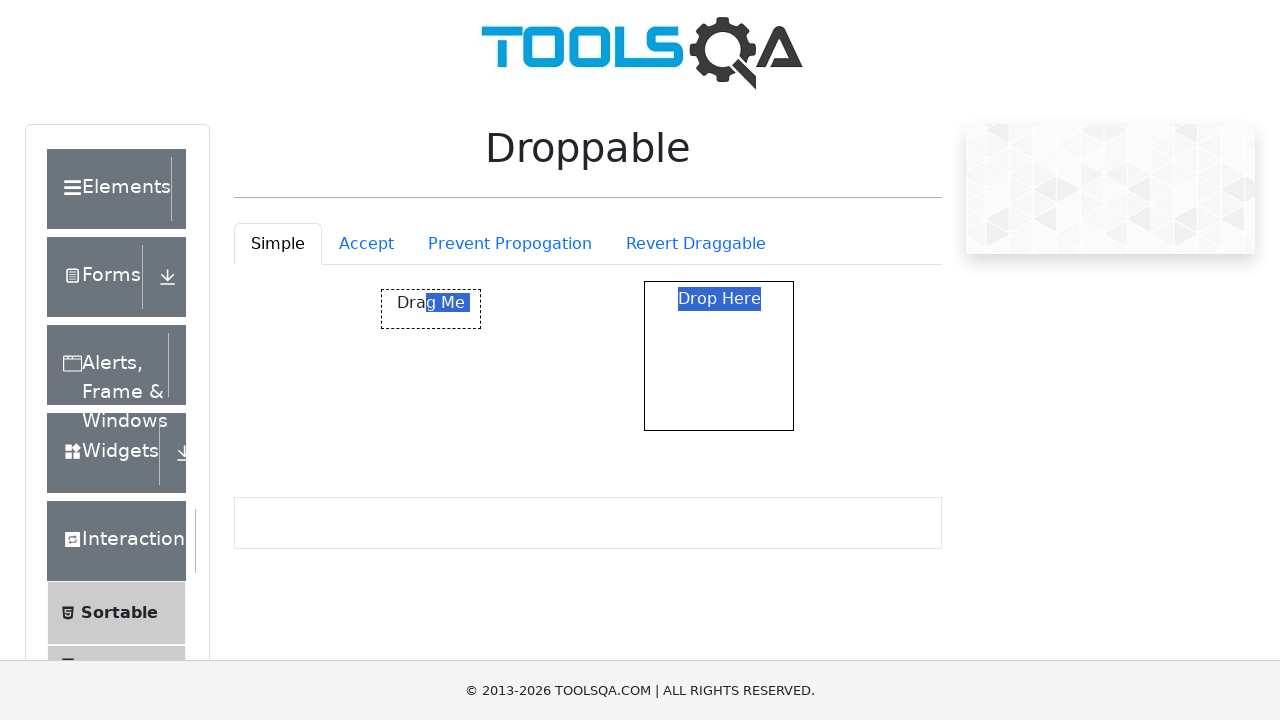

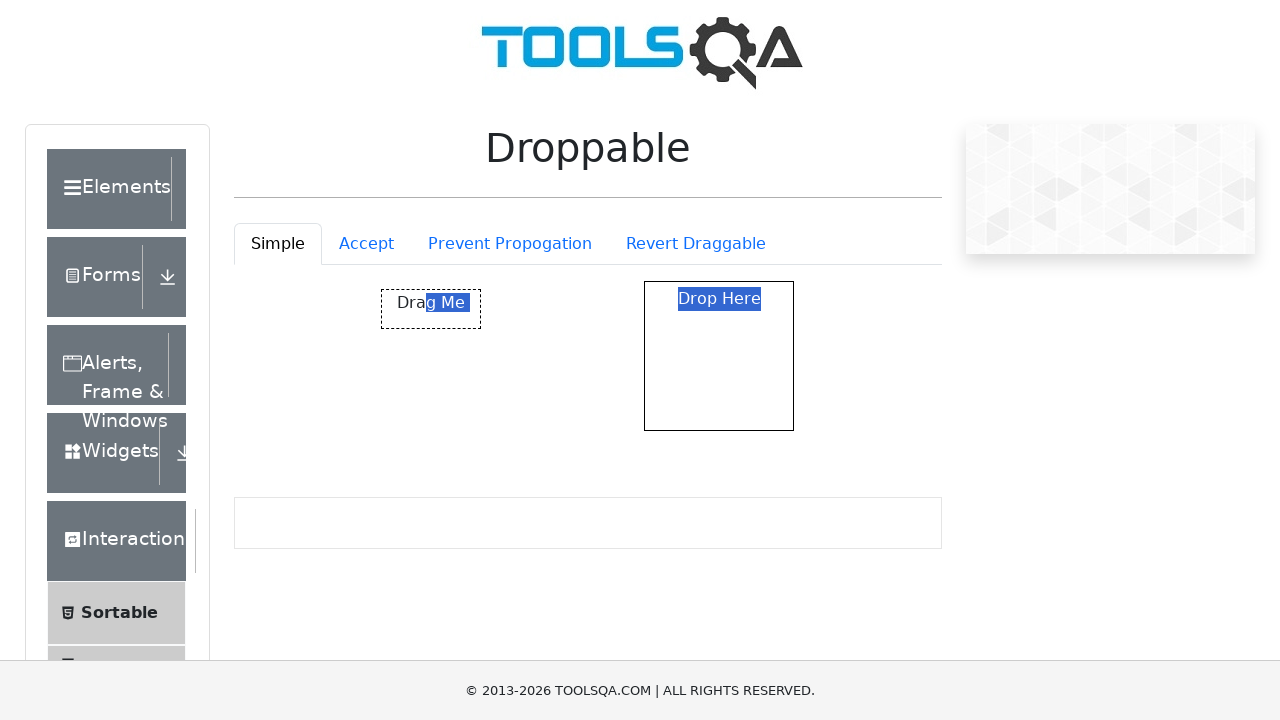